Tests a button click interaction that triggers a verification message, waiting for the message to appear and verifying it contains "successful"

Starting URL: http://suninjuly.github.io/wait1.html

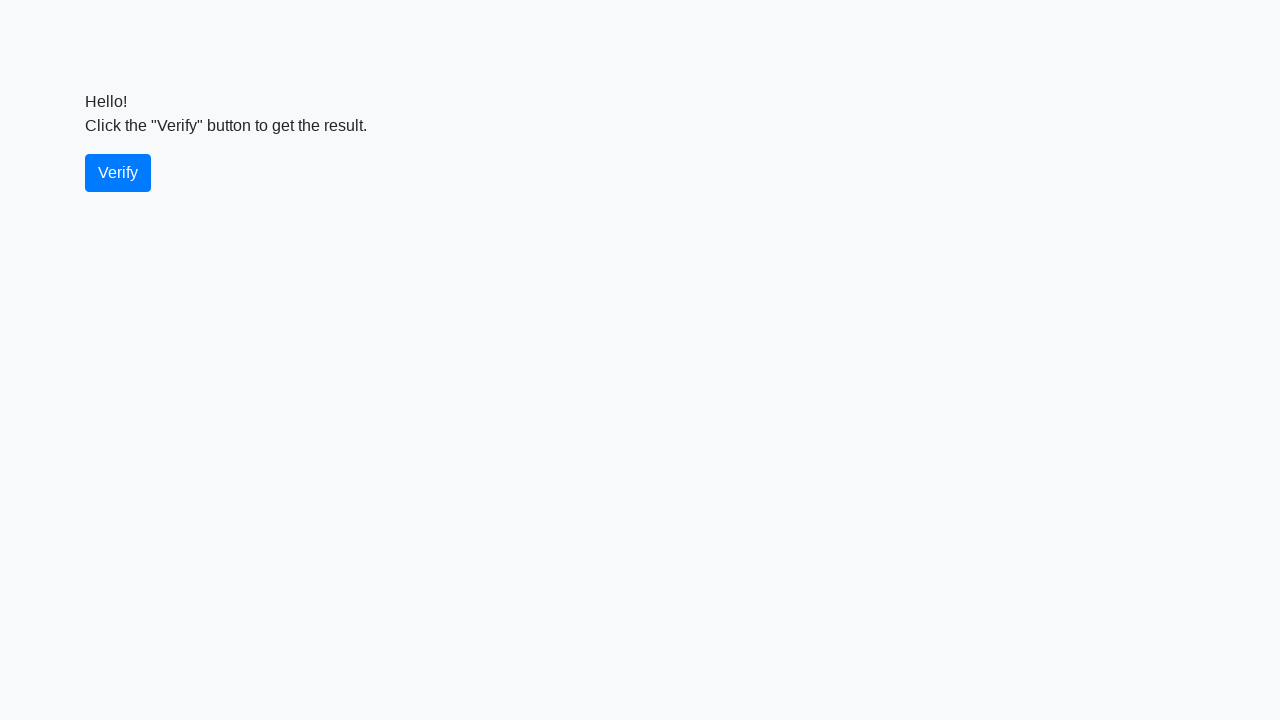

Navigated to test page
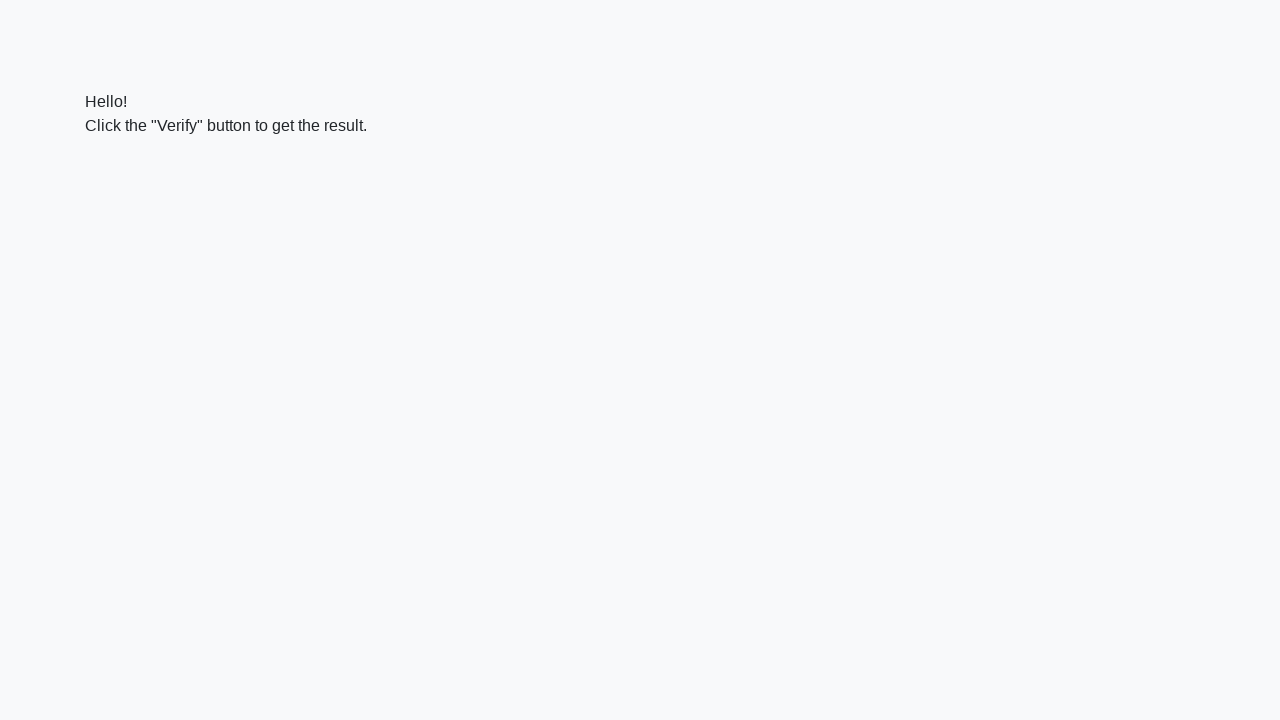

Clicked the verify button at (118, 173) on #verify
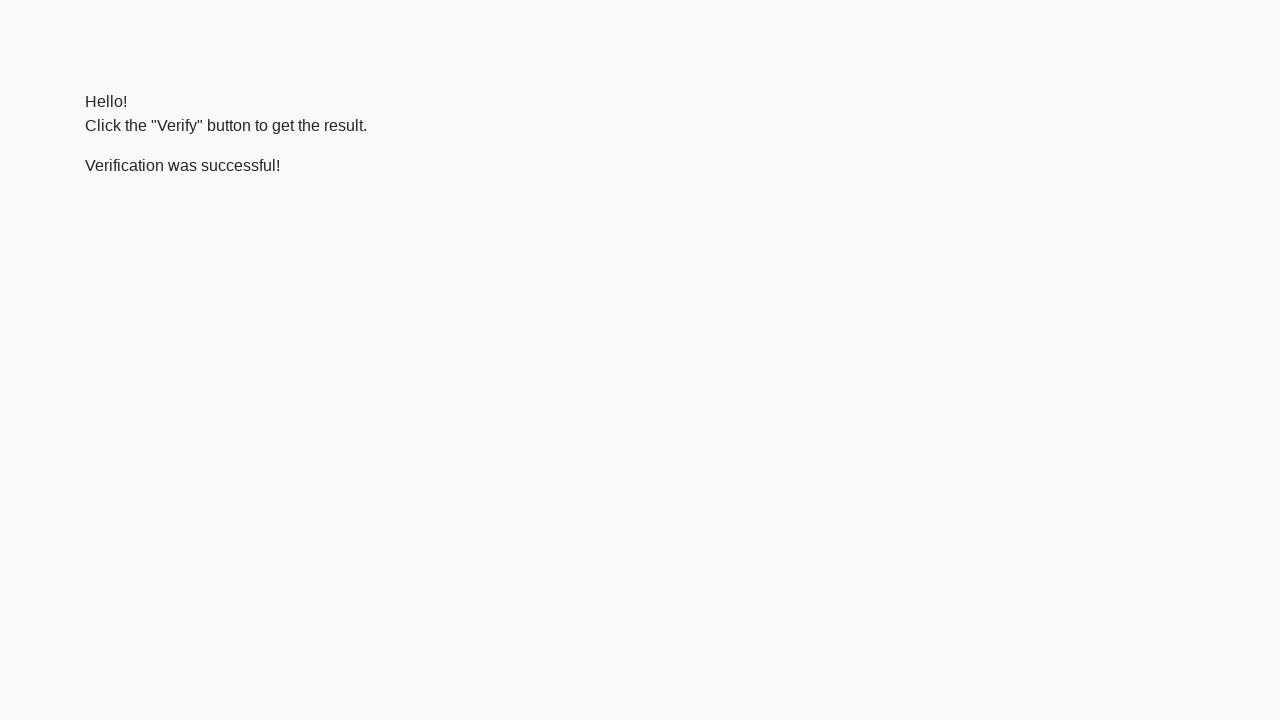

Verification message appeared
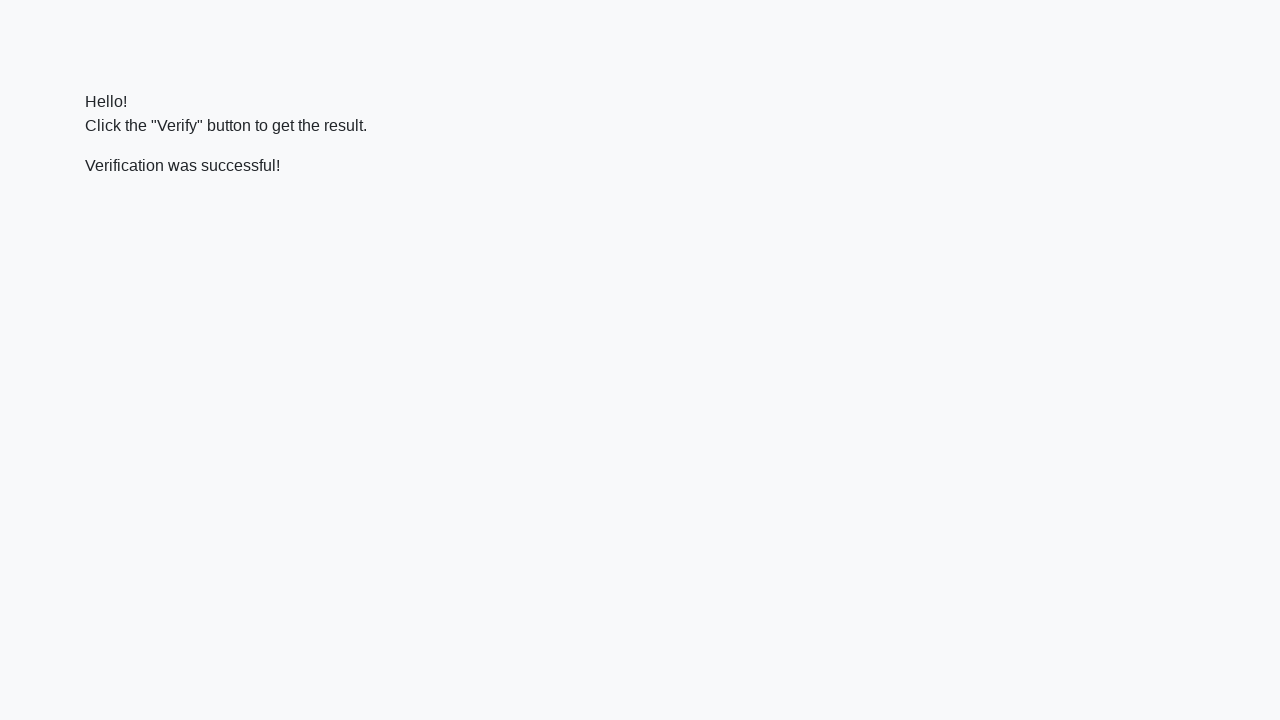

Verified that message contains 'successful'
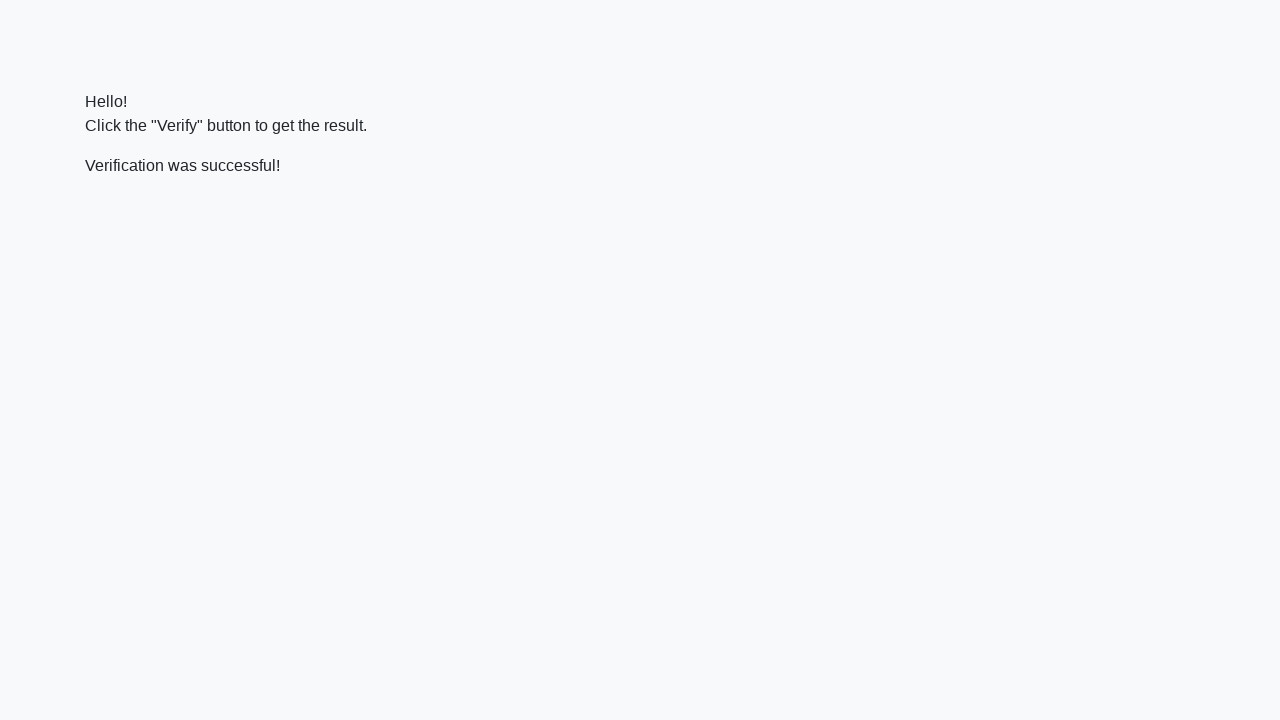

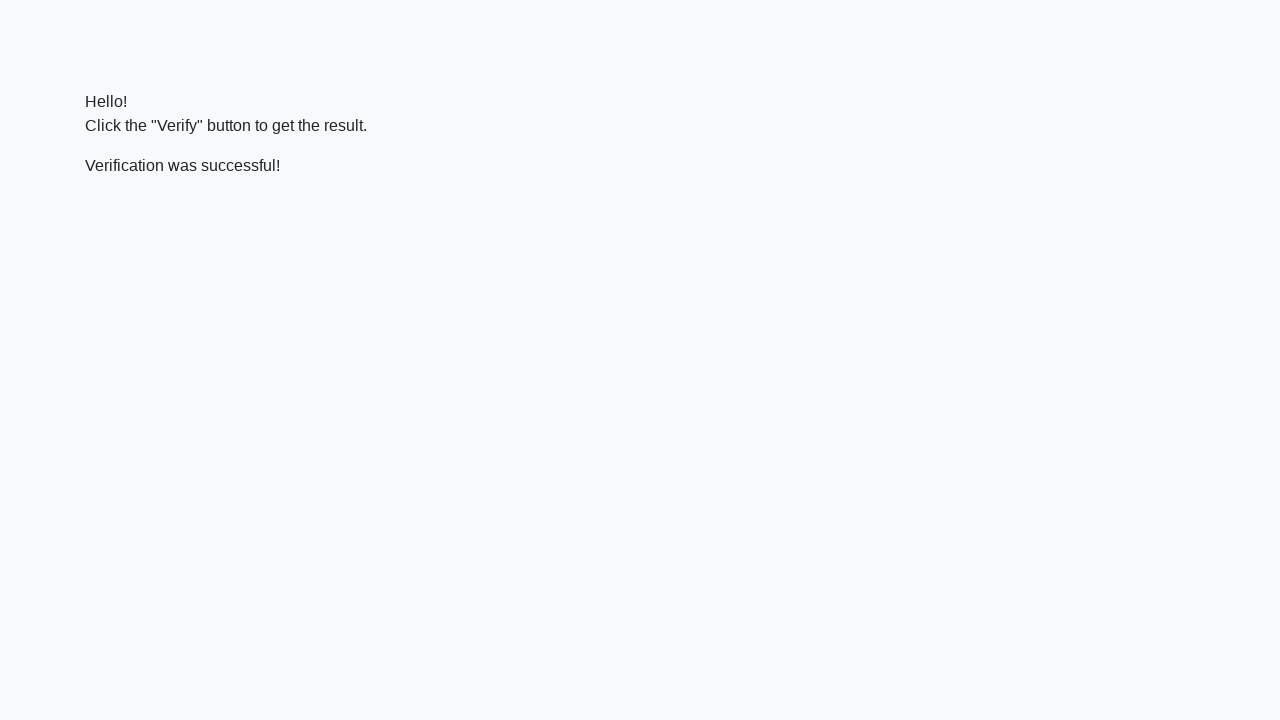